Tests login failure when password field is empty but username is provided

Starting URL: https://www.saucedemo.com/

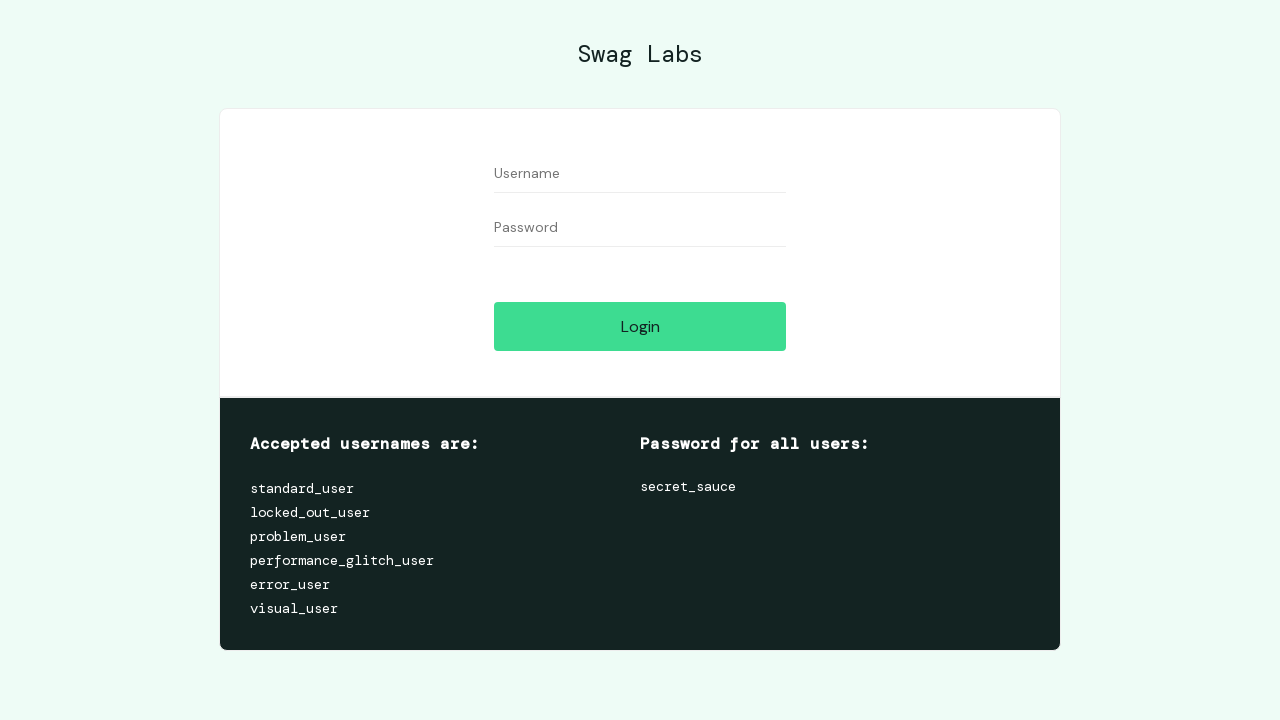

Filled username field with 'standard_user' on #user-name
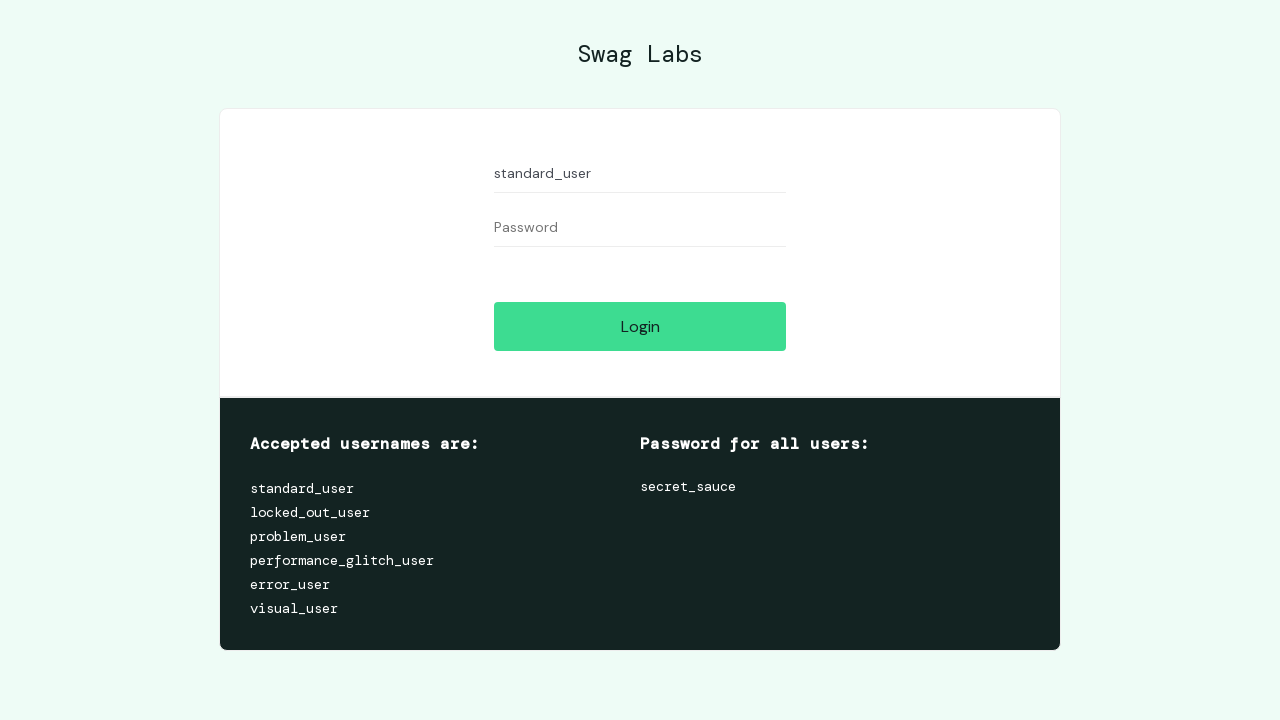

Clicked login button with empty password field at (640, 326) on #login-button
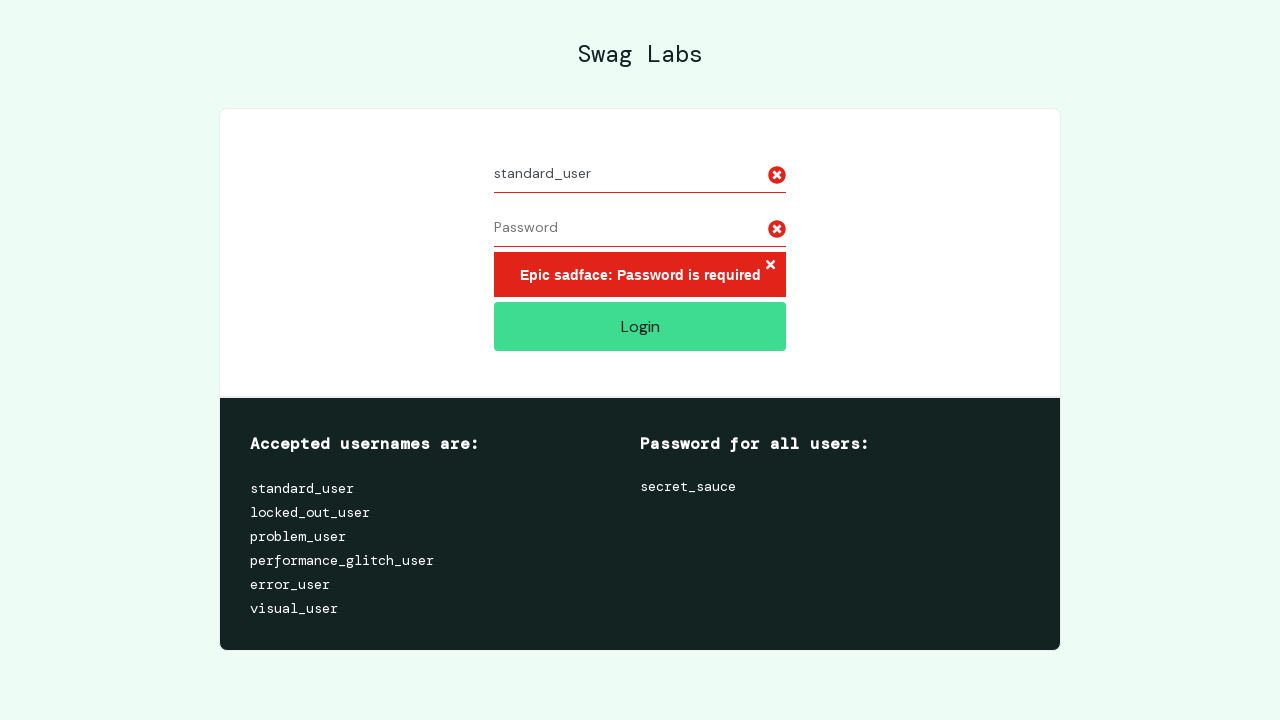

Error message appeared - login failed as expected
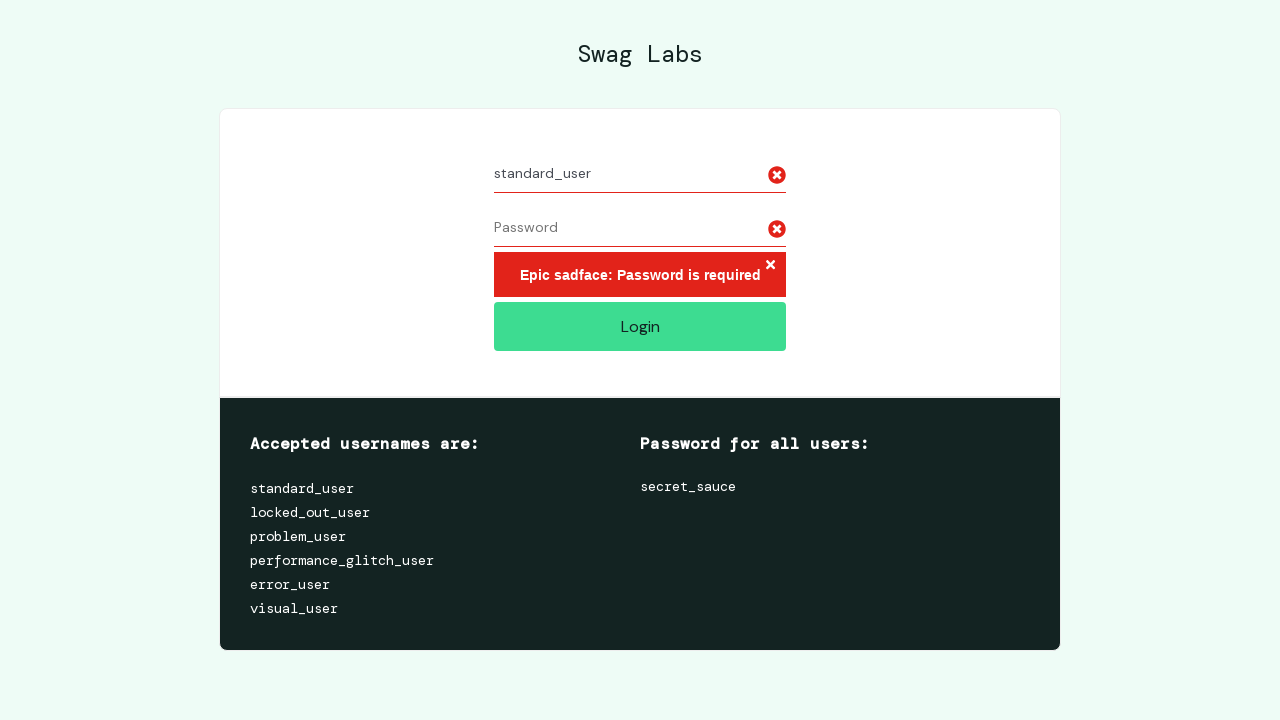

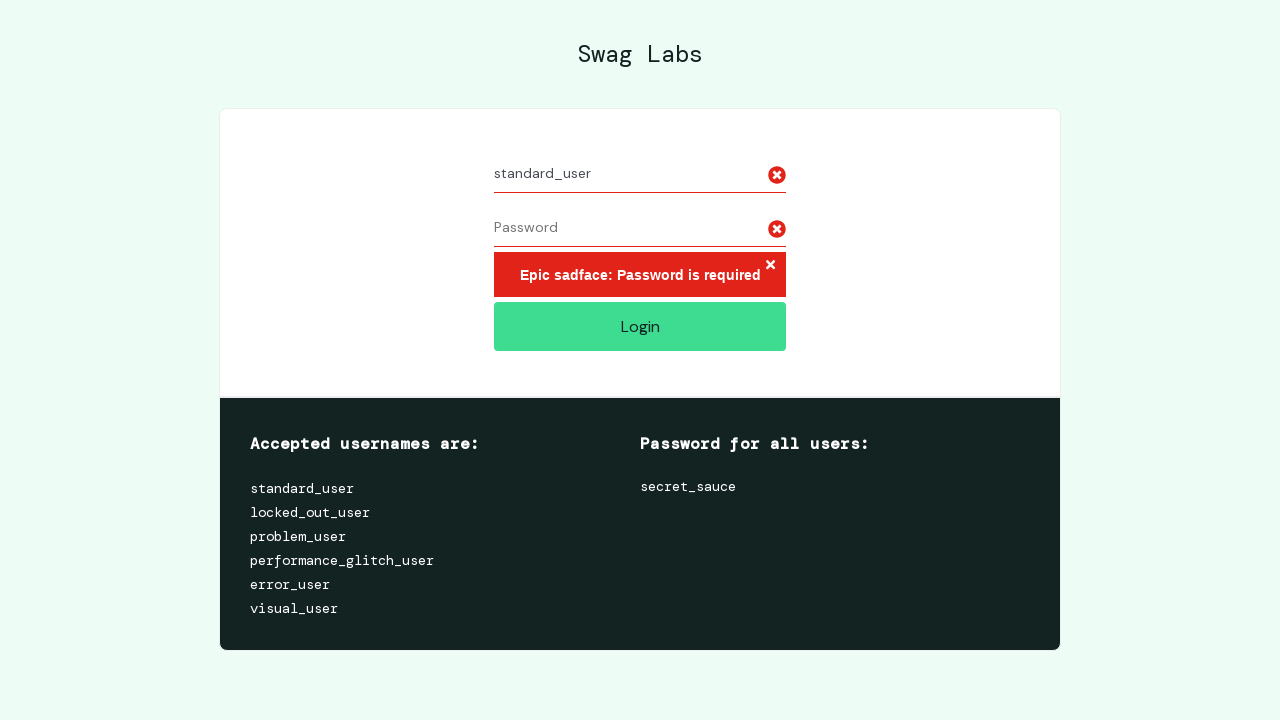